Tests double-click functionality on a w3schools demo page by switching to an iframe and double-clicking on a text element that changes color on double-click.

Starting URL: https://www.w3schools.com/tags/tryit.asp?filename=tryhtml5_ev_ondblclick2

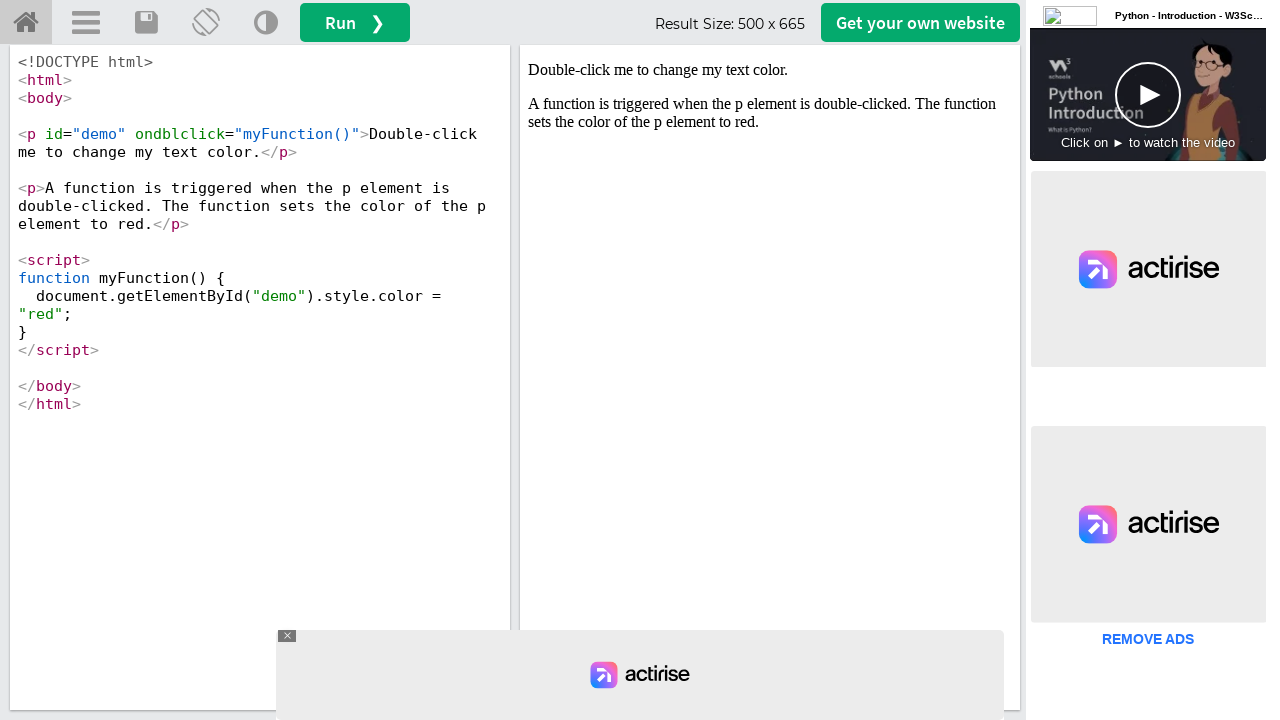

Located iframe with id 'iframeResult' containing demo content
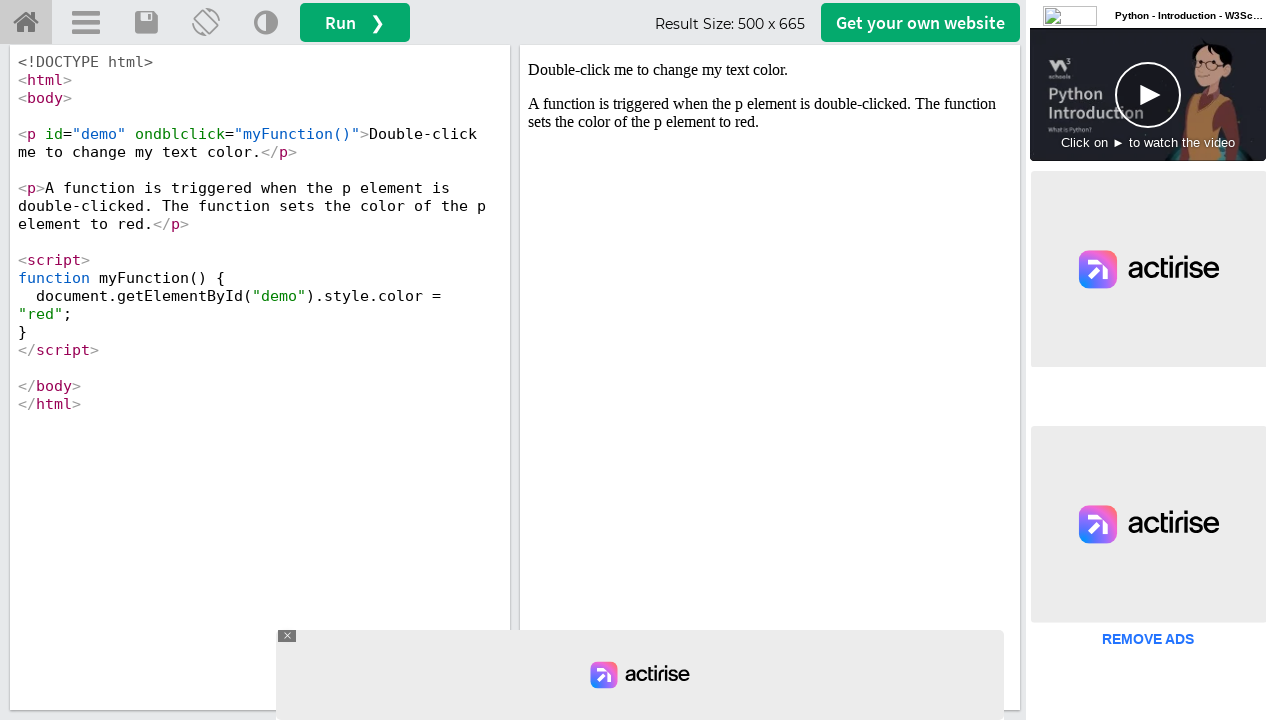

Double-clicked on the demo text element to trigger color change at (770, 70) on #iframeResult >> internal:control=enter-frame >> #demo
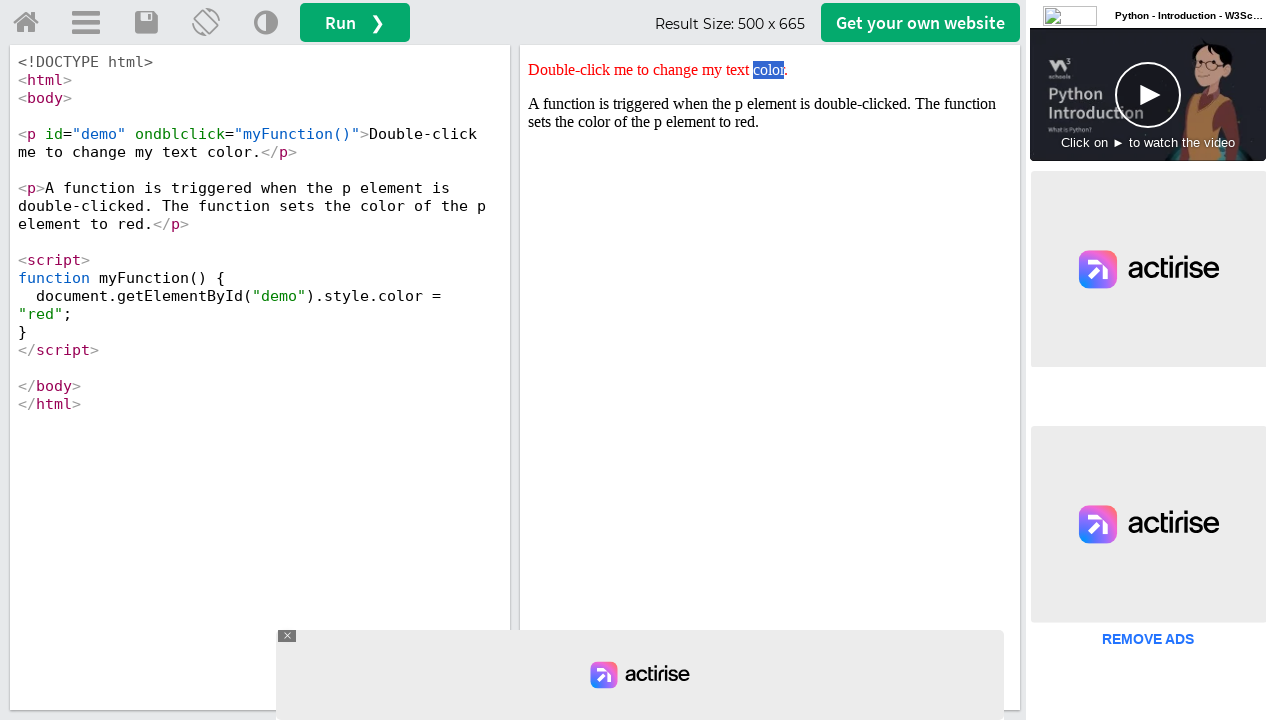

Waited 1 second to observe the color change effect
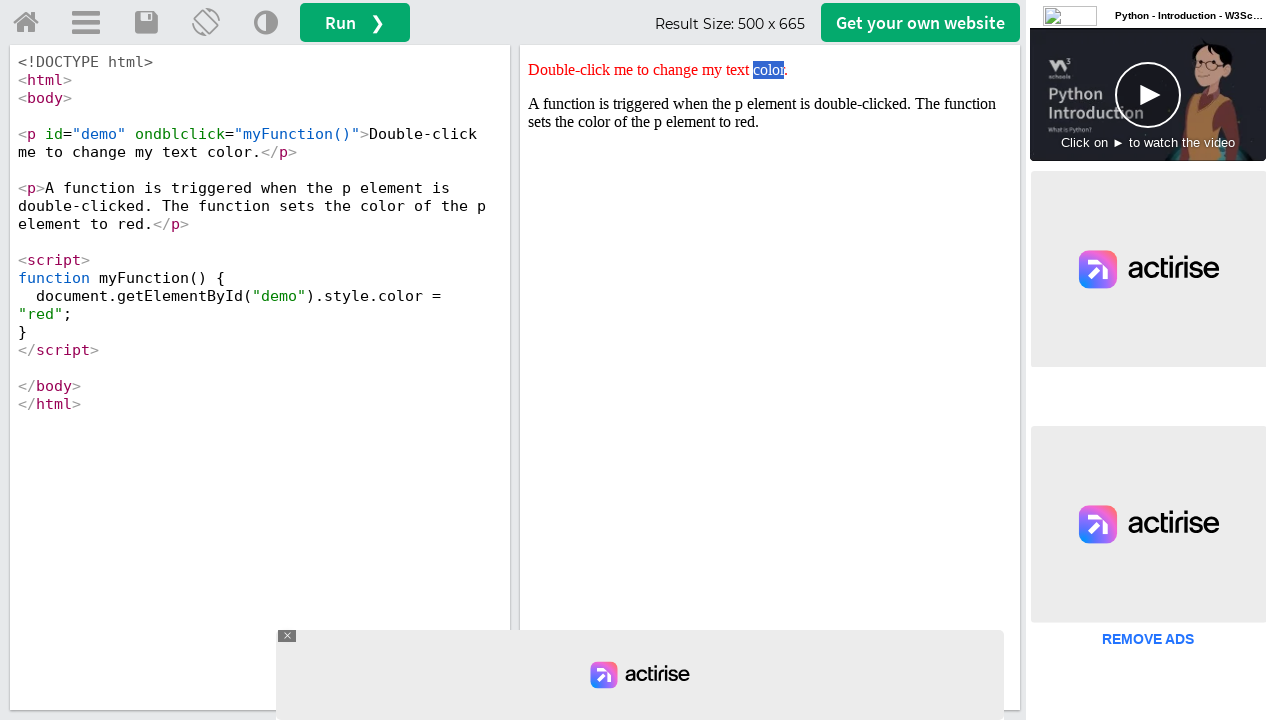

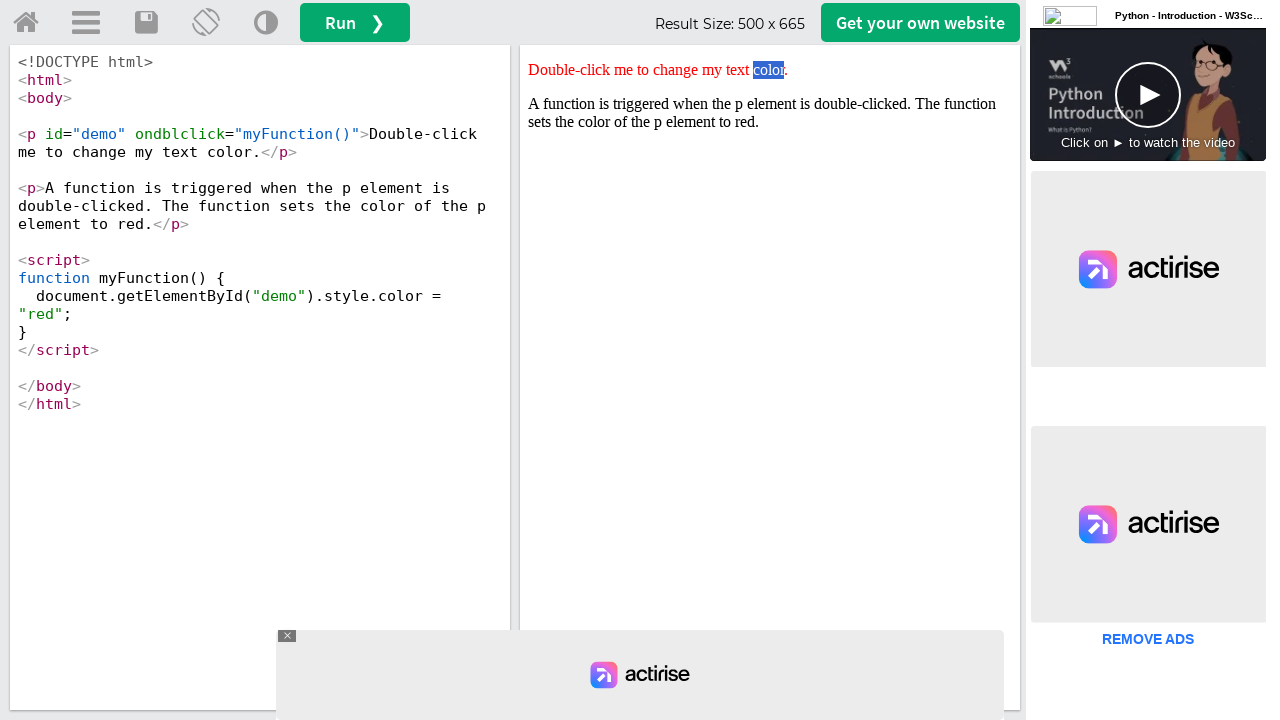